Loads the Intertop.ua homepage and verifies the page title contains "INTERTOP"

Starting URL: https://intertop.ua/

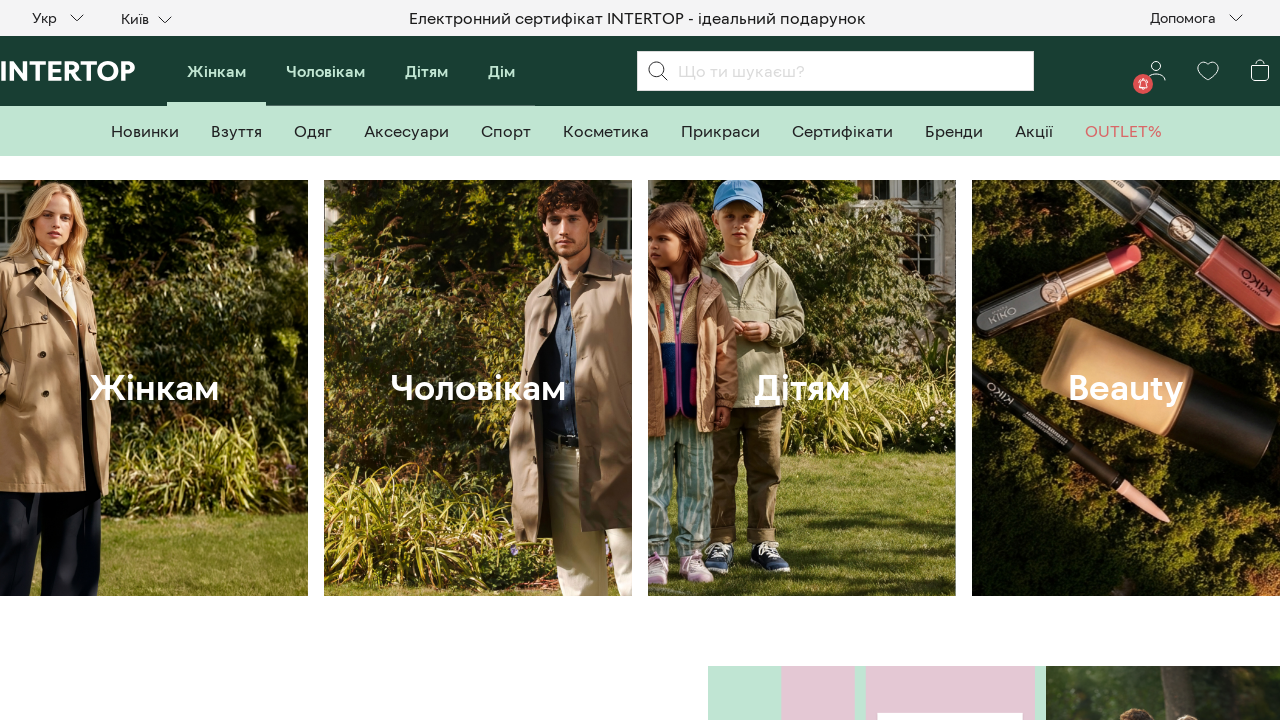

Navigated to Intertop.ua homepage
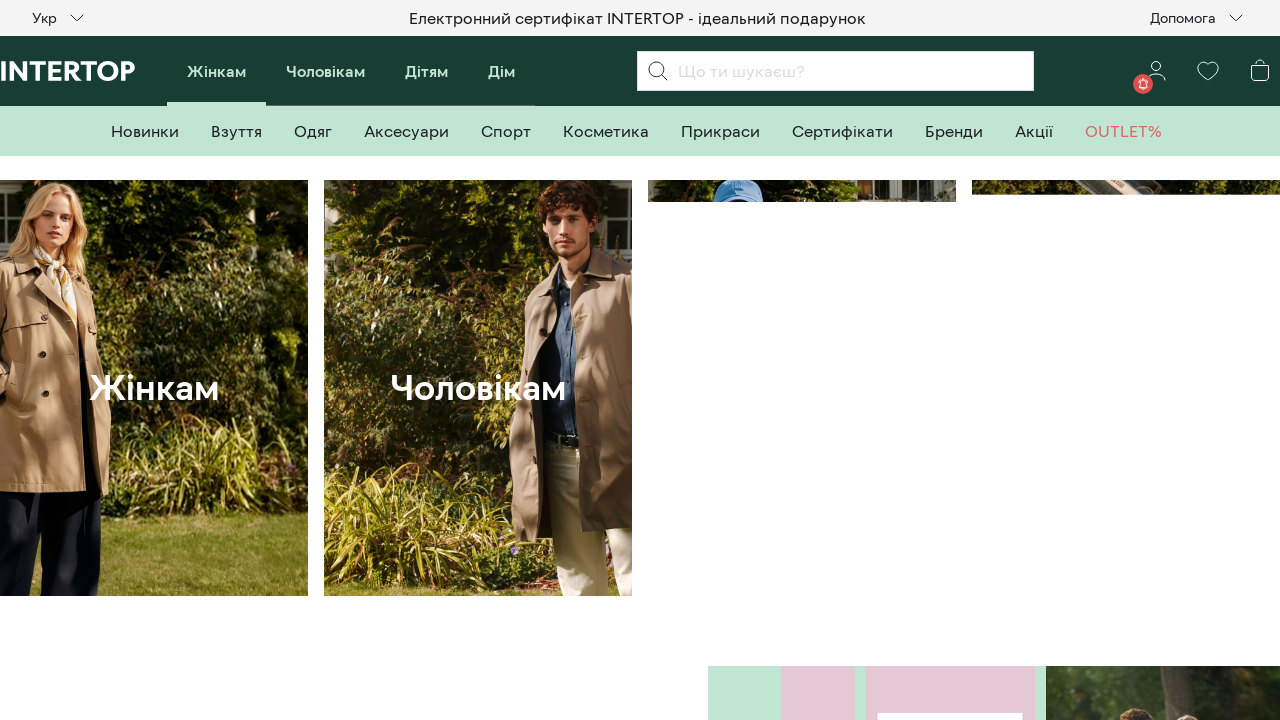

Waited for page to load (domcontentloaded)
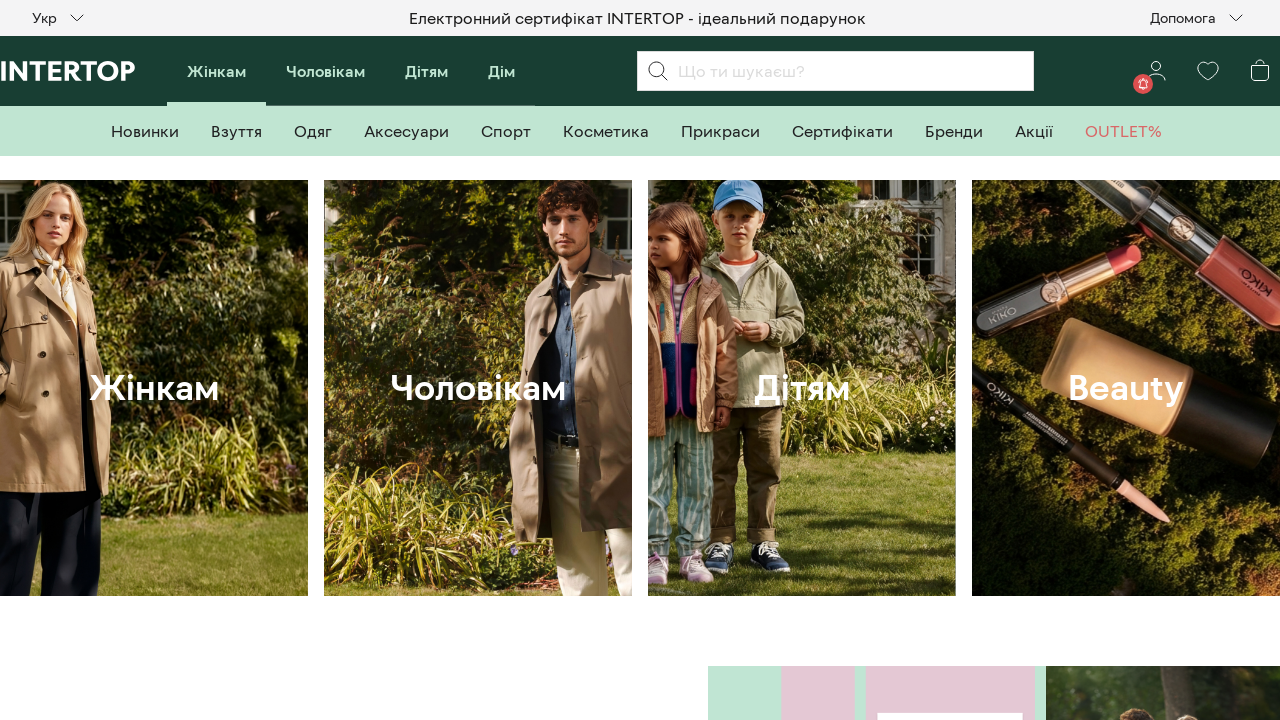

Verified page title contains 'INTERTOP': INTERTOP.UA: купити взуття в Україні, каталог взуття, розпродажі, ціни
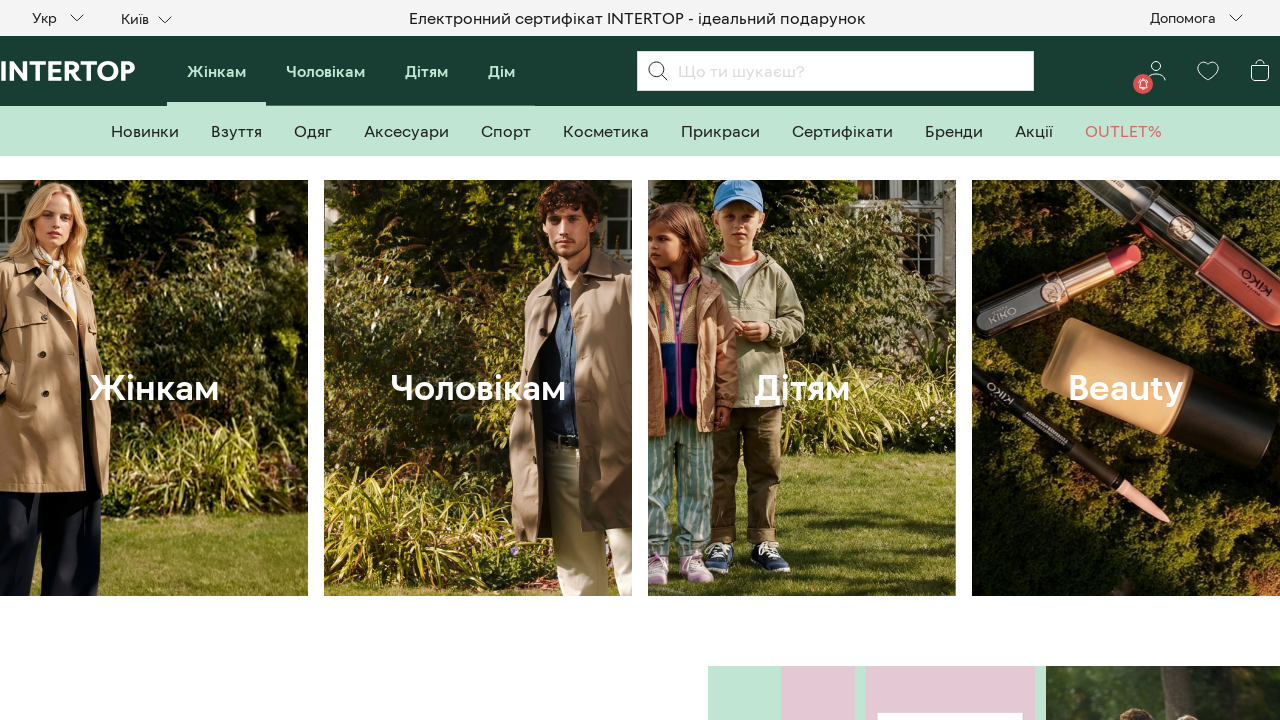

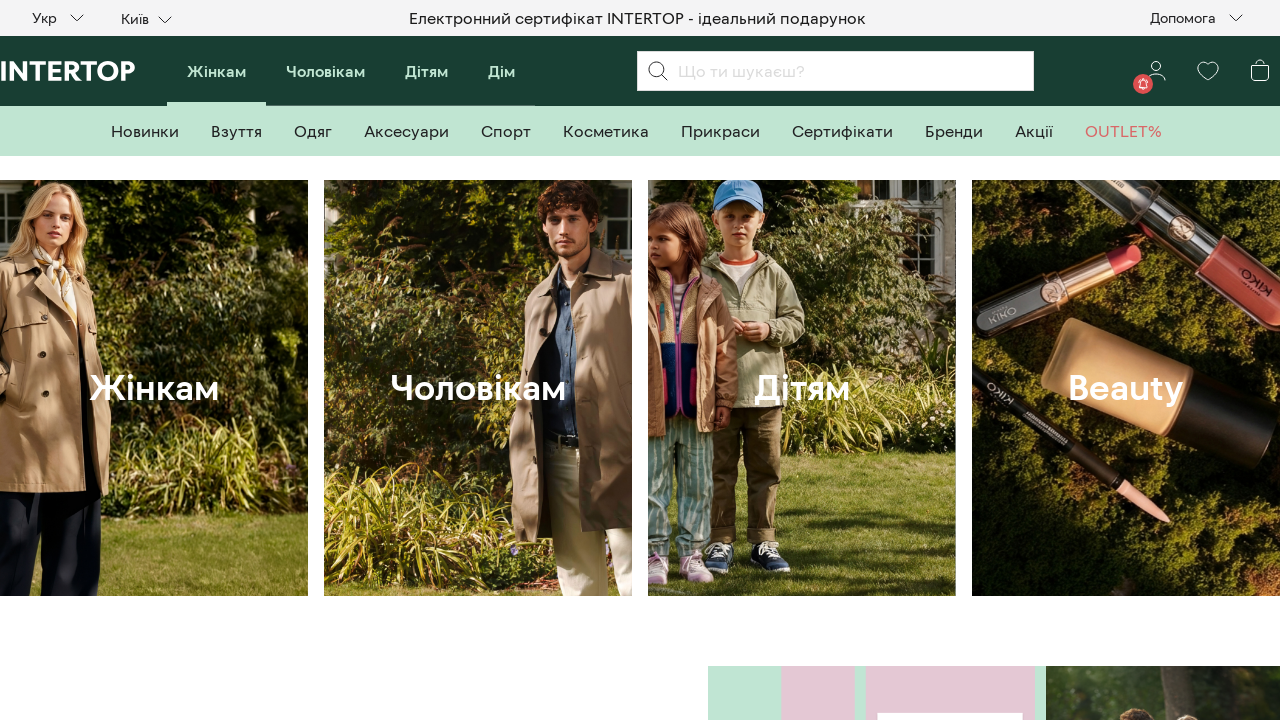